Tests opening a new browser window by clicking a button, verifying the new window opens with the correct URL, then closing it

Starting URL: https://vinothqaacademy.com/multiple-windows/

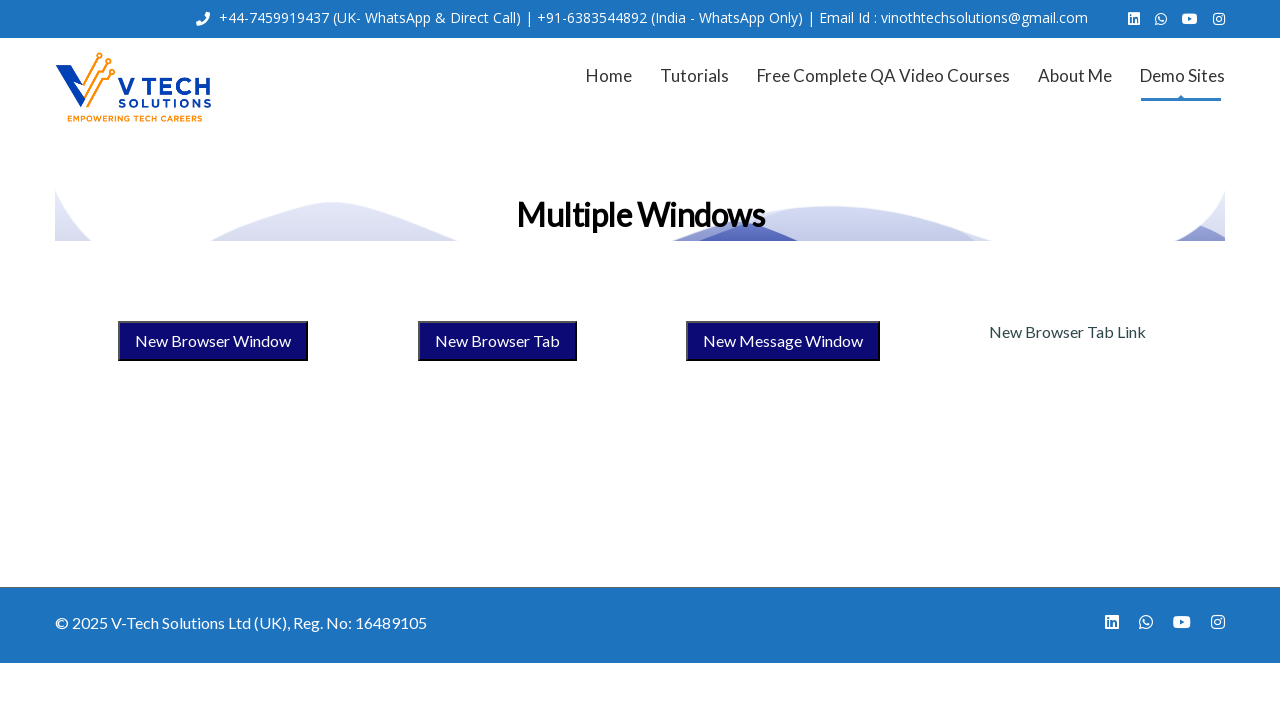

Clicked button to open new browser window at (212, 341) on [name="newbrowserwindow123"]
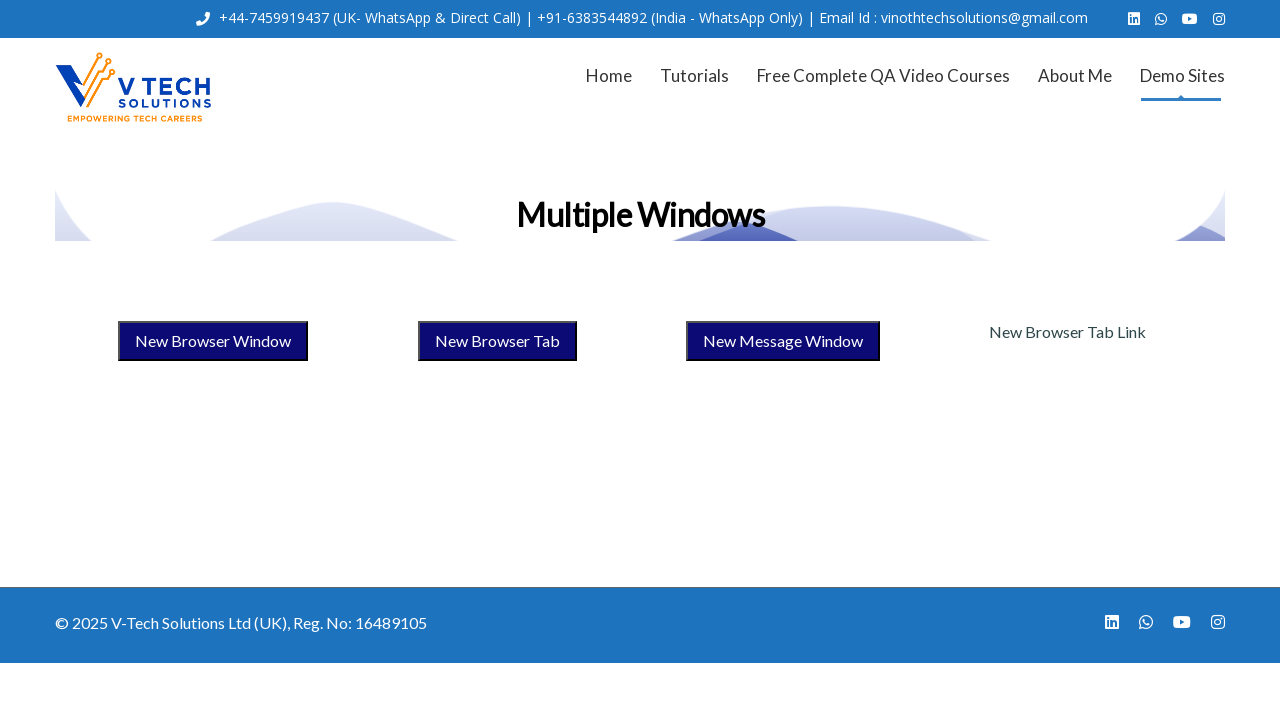

New window object obtained from context
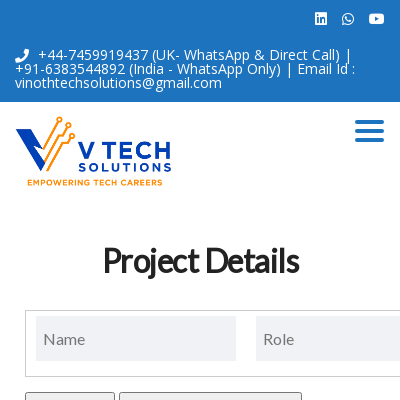

New window page load completed
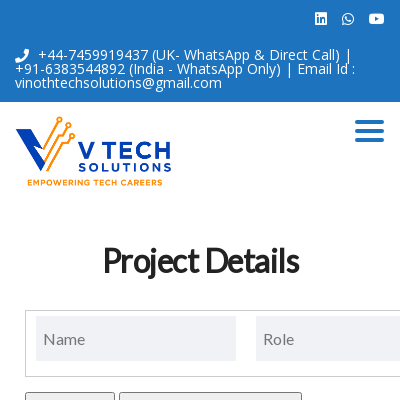

Verified new window URL is https://vinothqaacademy.com/webtable/
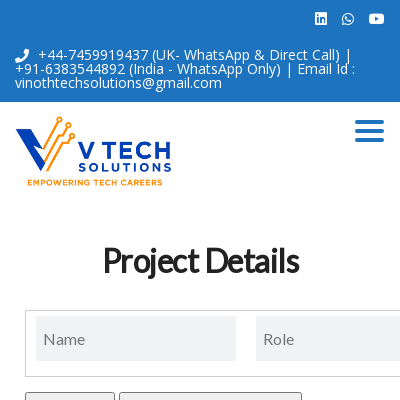

Closed the new browser window
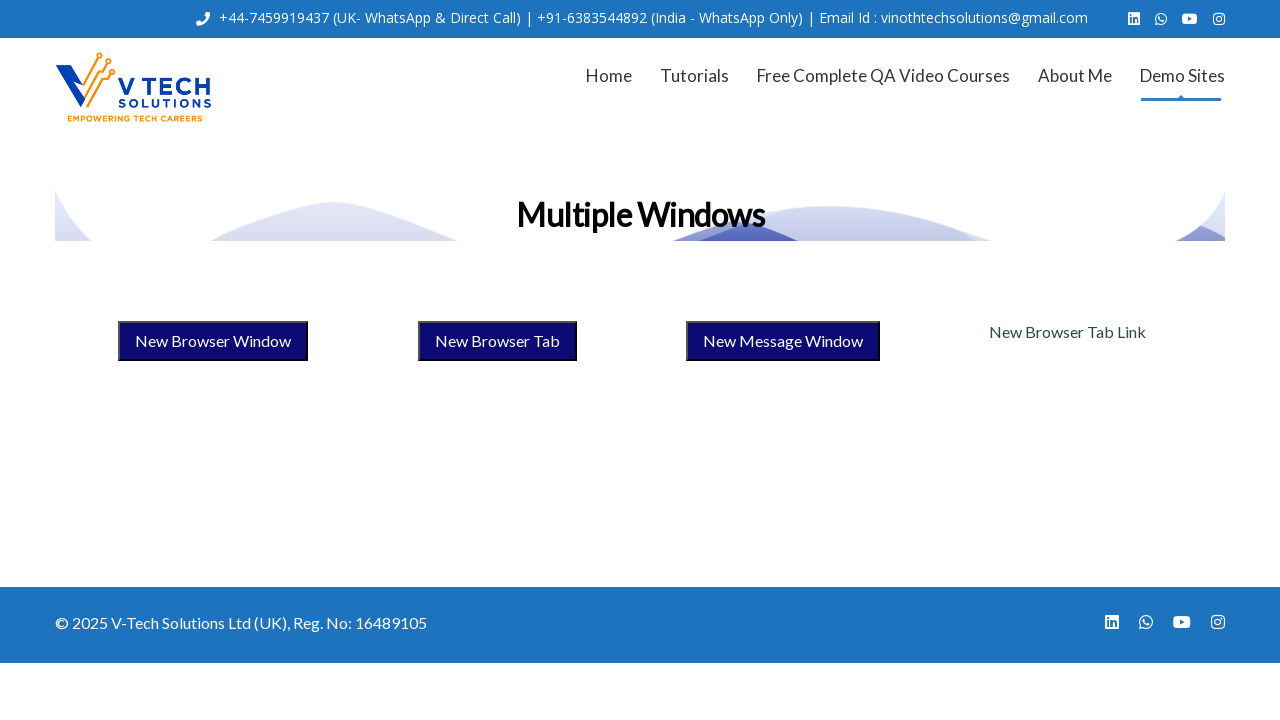

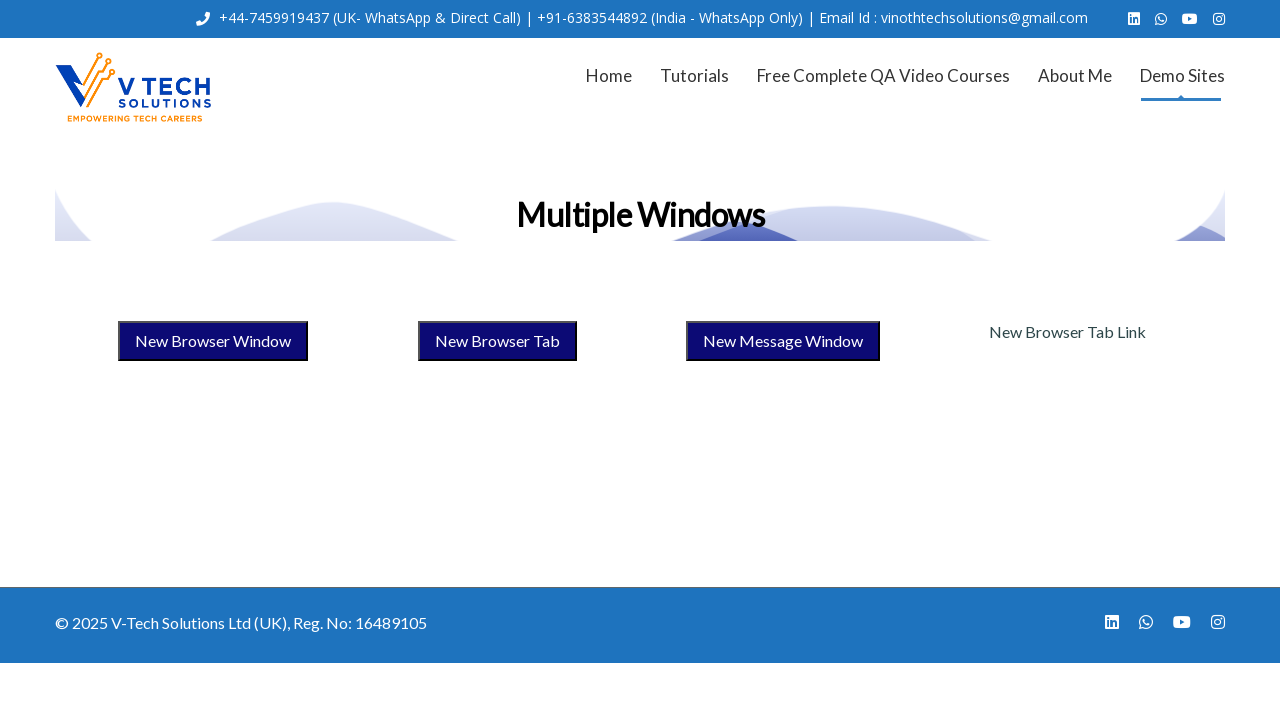